Tests flight search functionality by selecting Istanbul as departure and Los Angeles as destination, then verifies that the number of listed flights matches the displayed count.

Starting URL: https://flights-app.pages.dev/

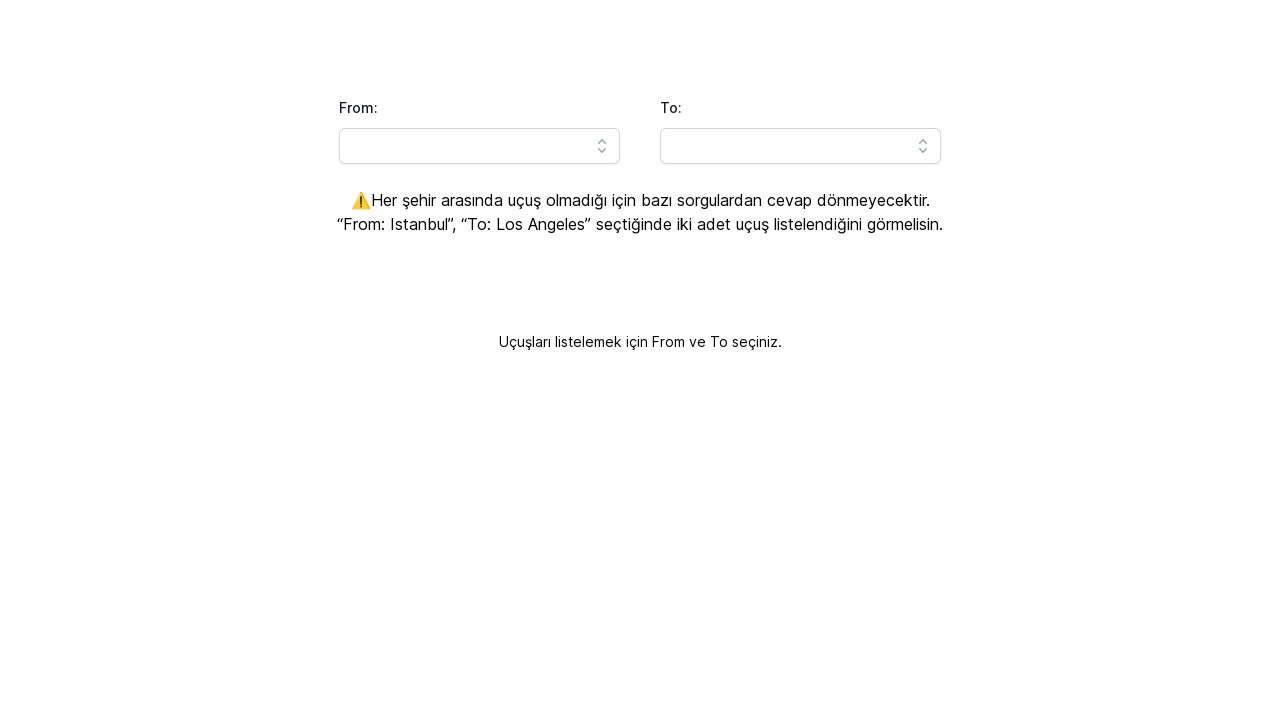

Page fully loaded
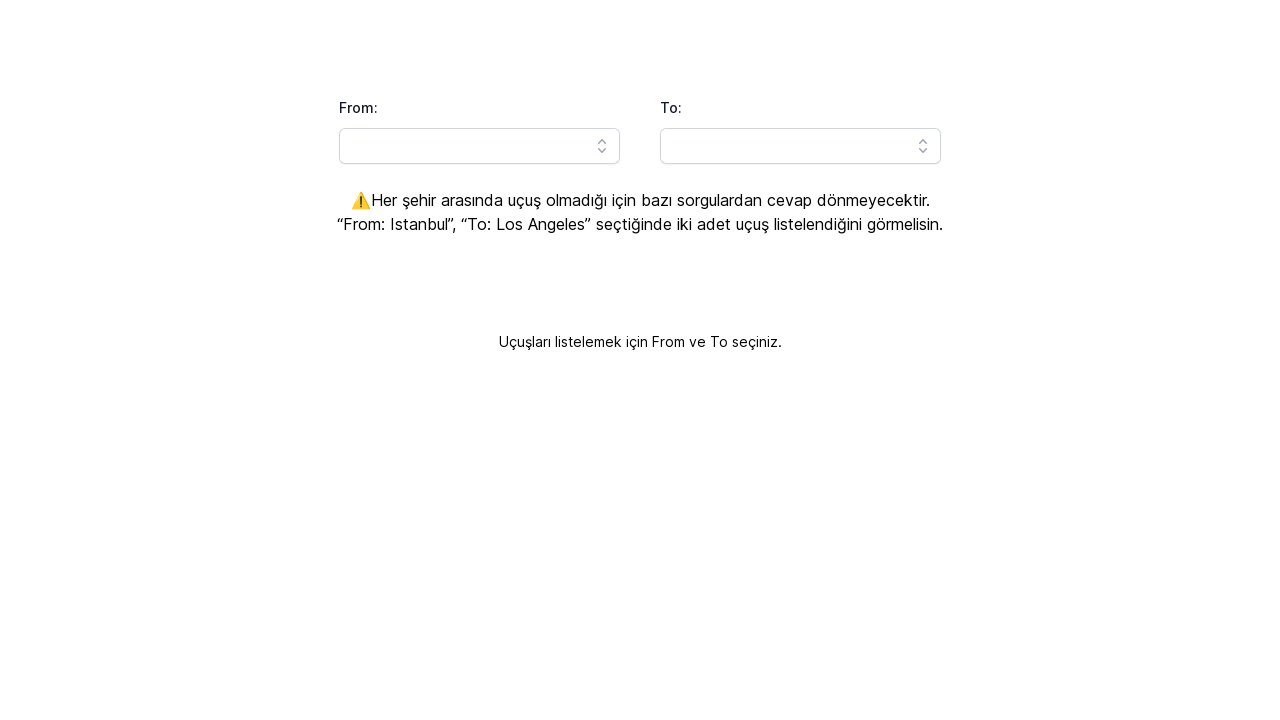

Clicked on departure city dropdown at (602, 146) on xpath=//button[@id='headlessui-combobox-button-:R1a9lla:']
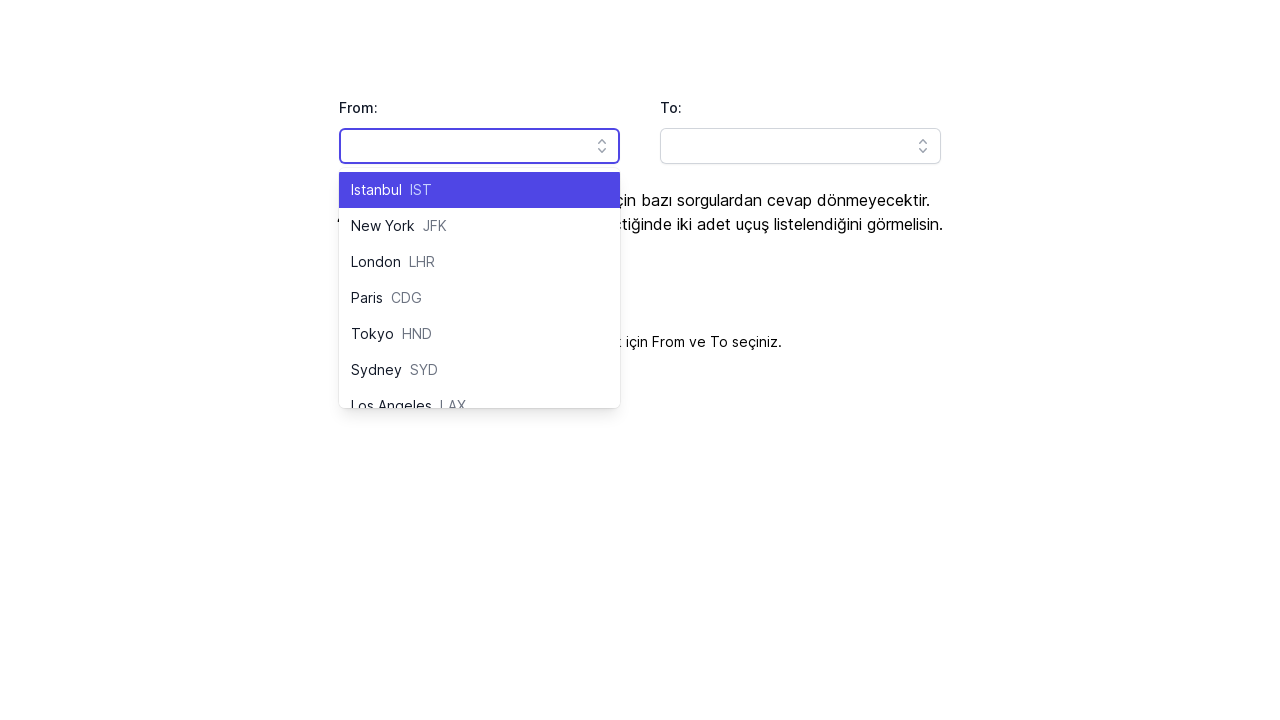

Selected Istanbul as departure city at (376, 190) on text=Istanbul
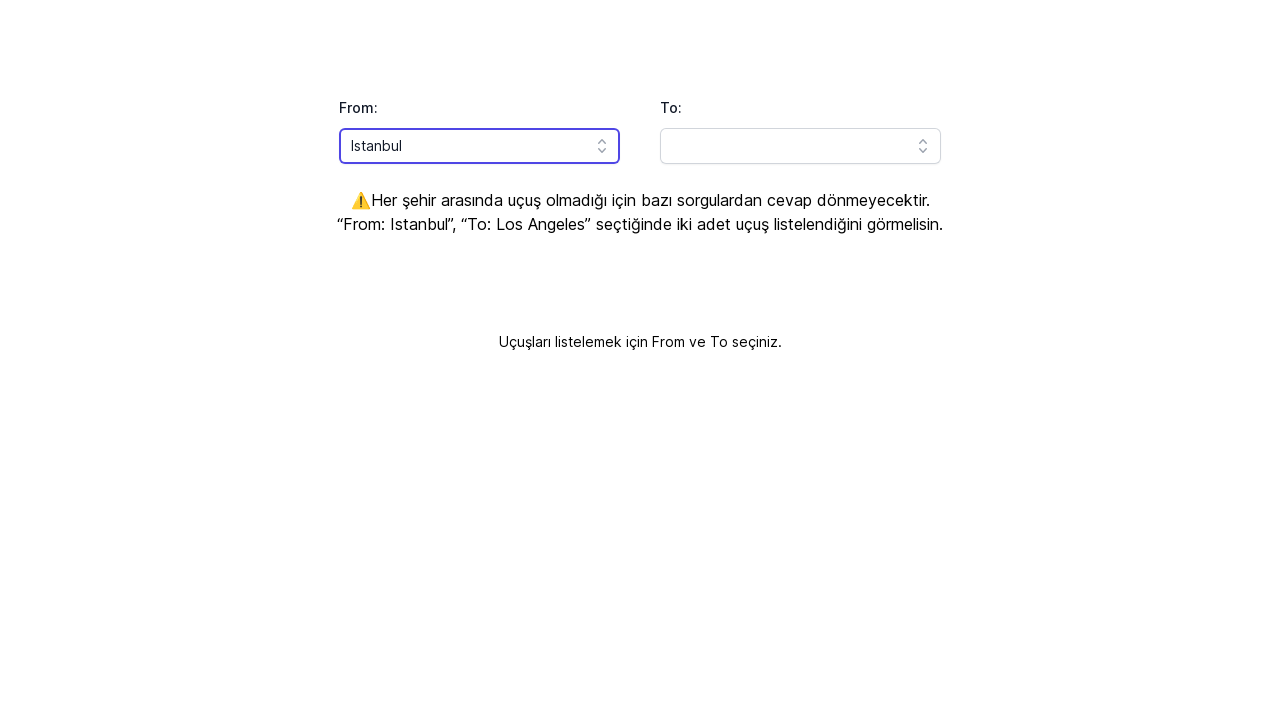

Clicked on destination city dropdown at (923, 146) on xpath=//*[@id='headlessui-combobox-button-:R1ahlla:']
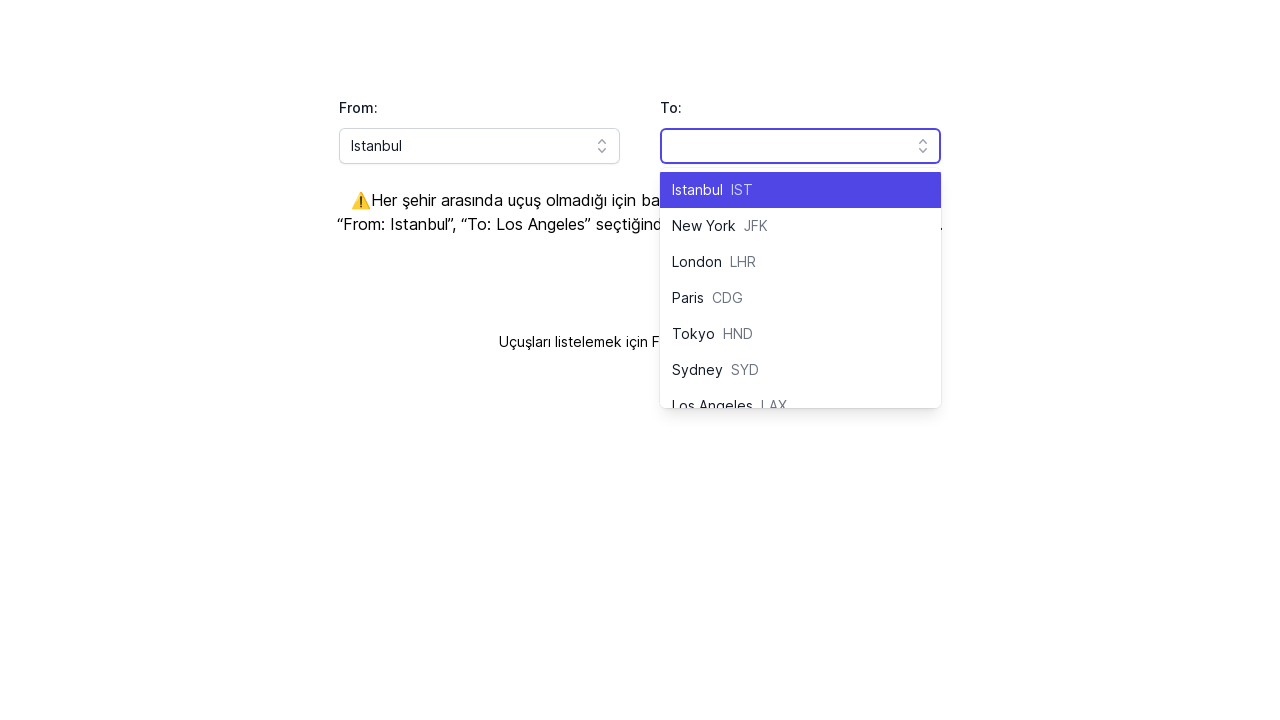

Selected Los Angeles as destination city at (712, 398) on text=Los Angeles
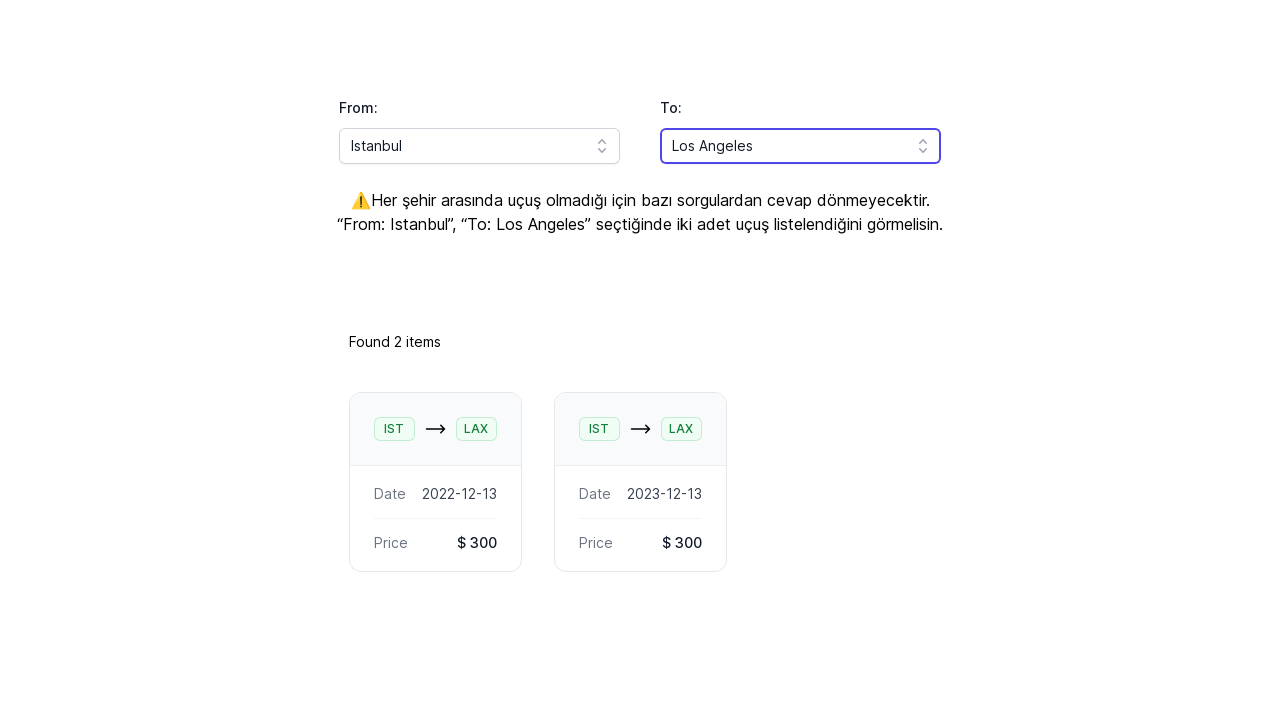

Flight results container loaded
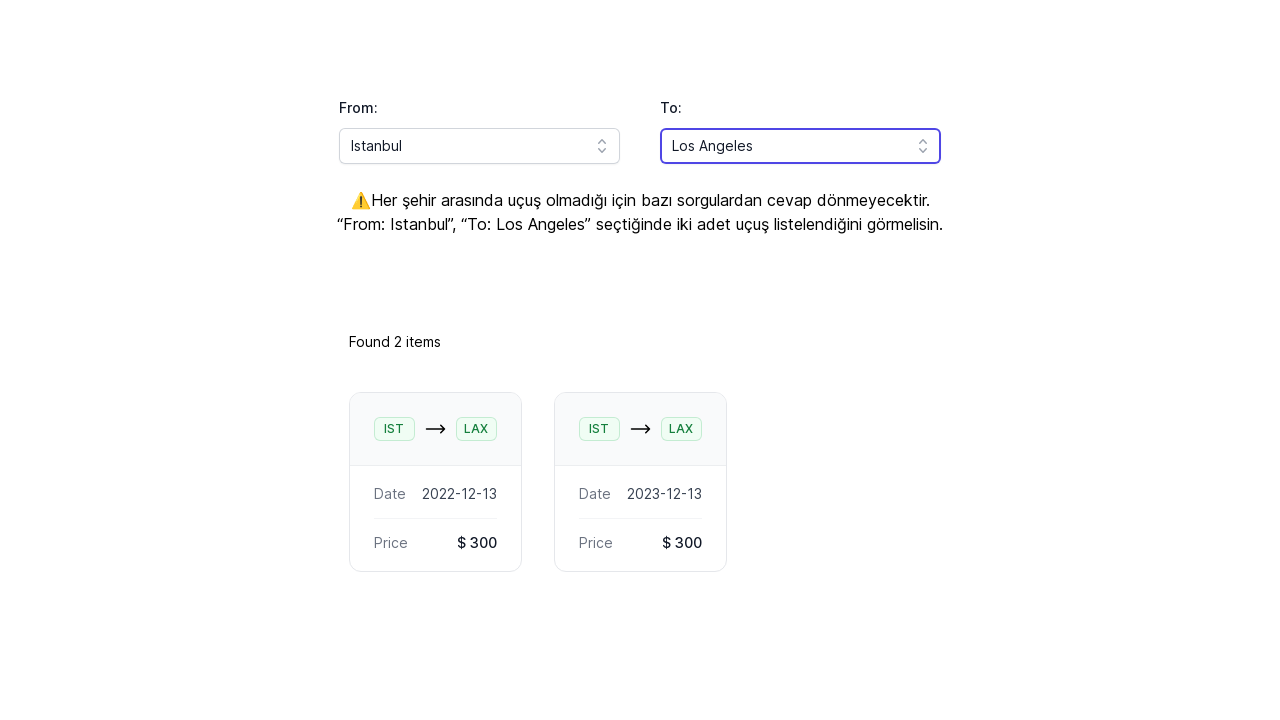

Flight listings verified - individual flight items are displayed
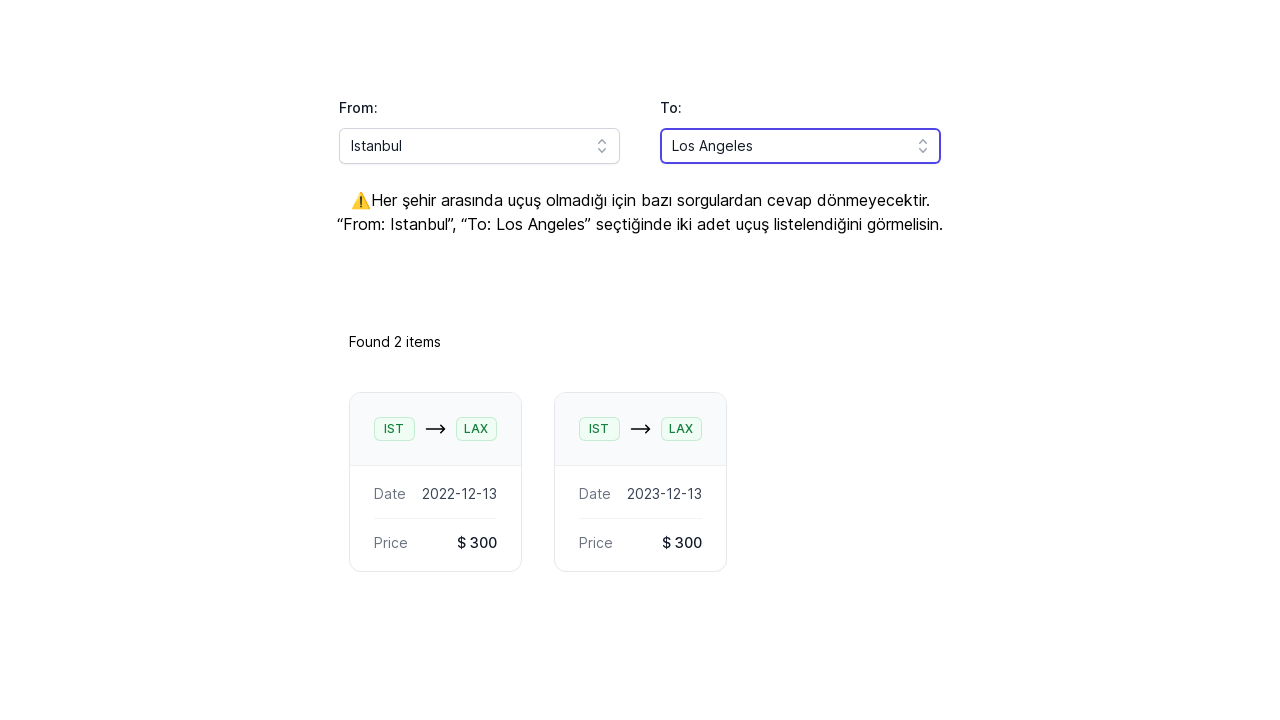

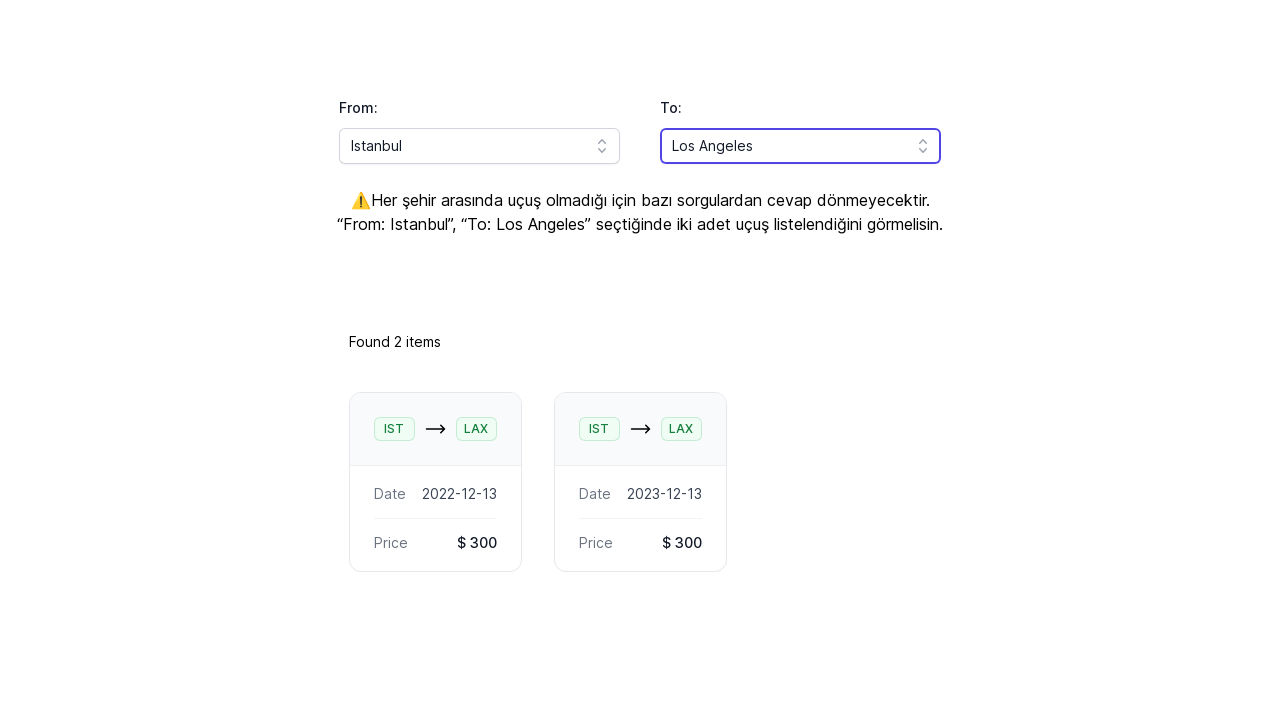